Tests that new todo items are appended to the bottom of the list and the counter displays correctly

Starting URL: https://demo.playwright.dev/todomvc

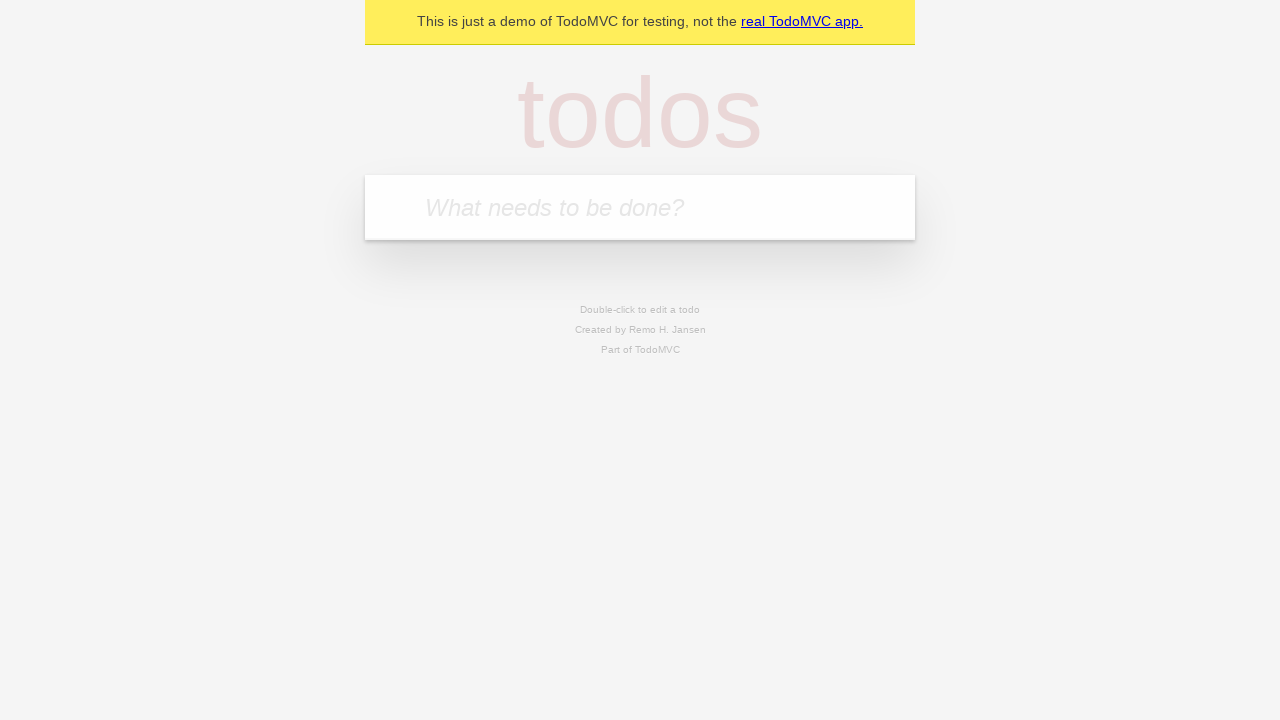

Filled input field with 'buy some cheese' on internal:attr=[placeholder="What needs to be done?"i]
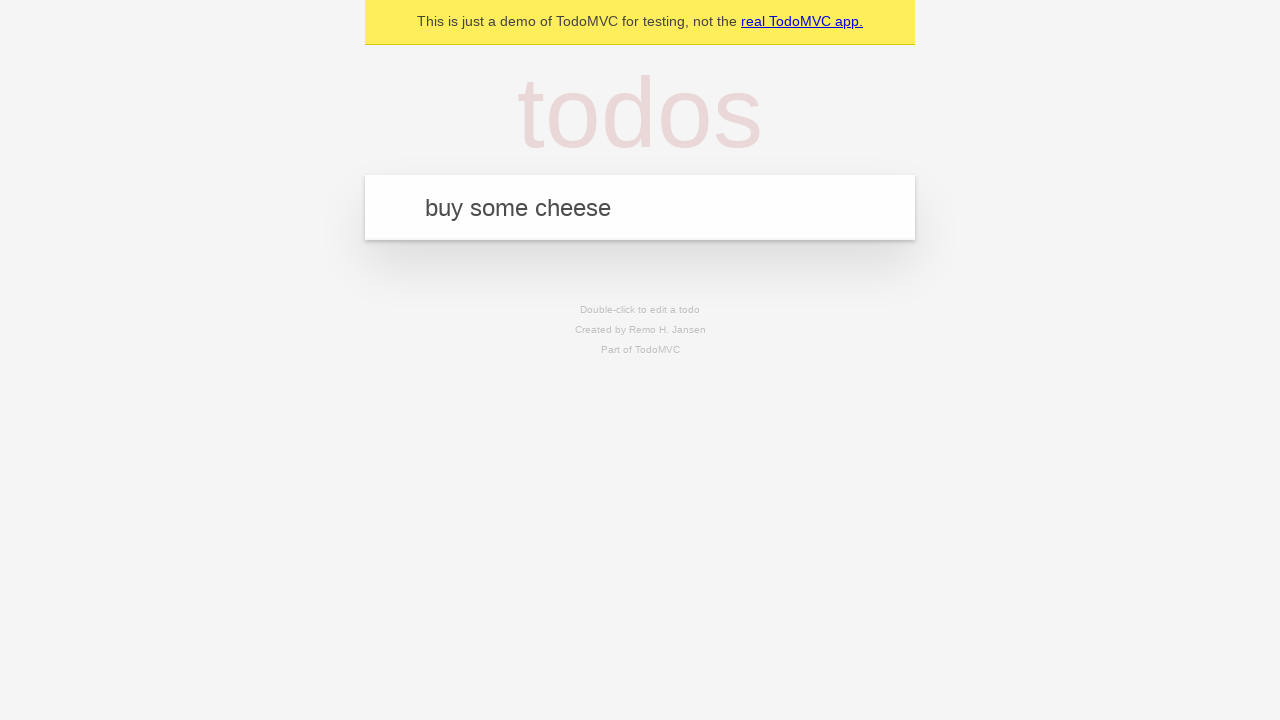

Pressed Enter to add first todo item on internal:attr=[placeholder="What needs to be done?"i]
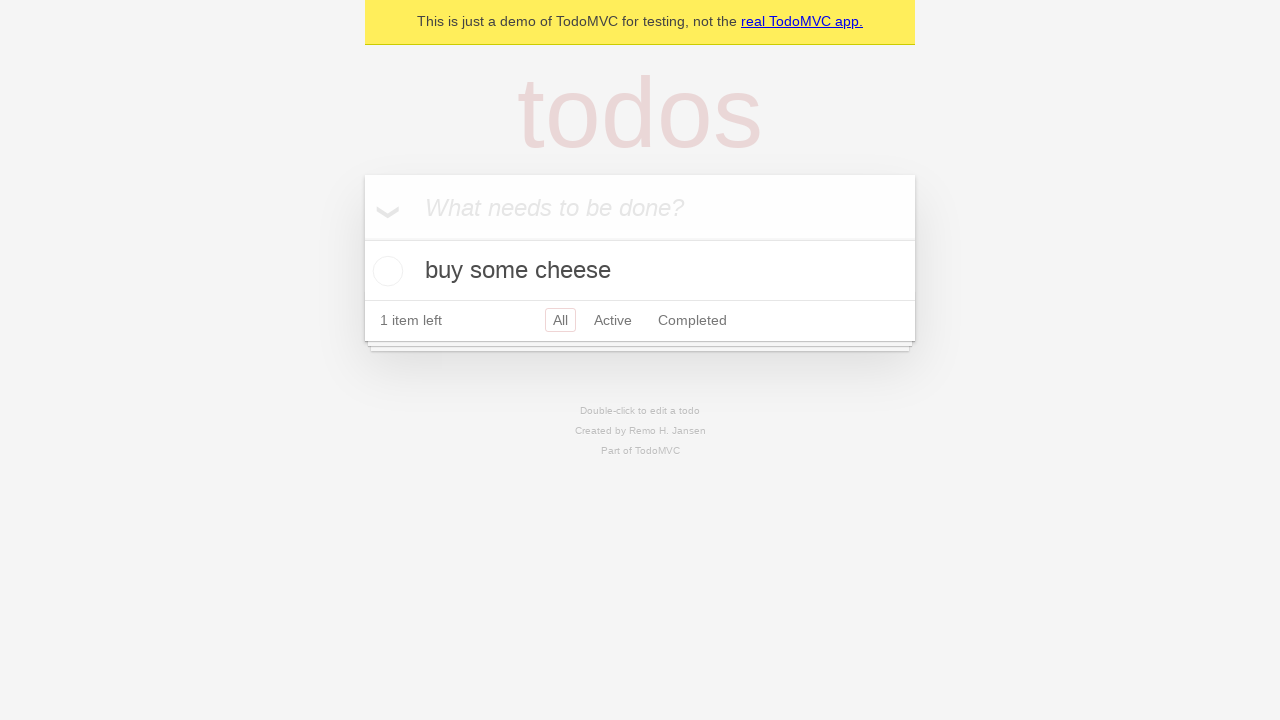

Filled input field with 'feed the cat' on internal:attr=[placeholder="What needs to be done?"i]
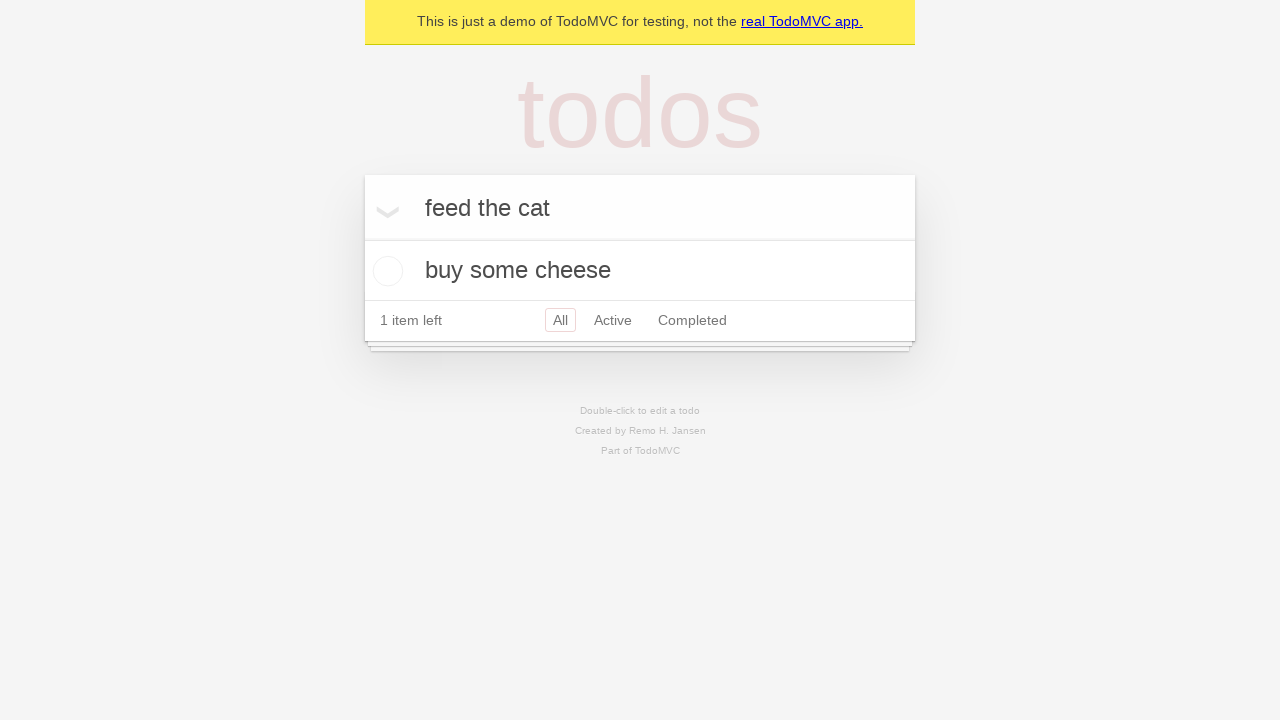

Pressed Enter to add second todo item on internal:attr=[placeholder="What needs to be done?"i]
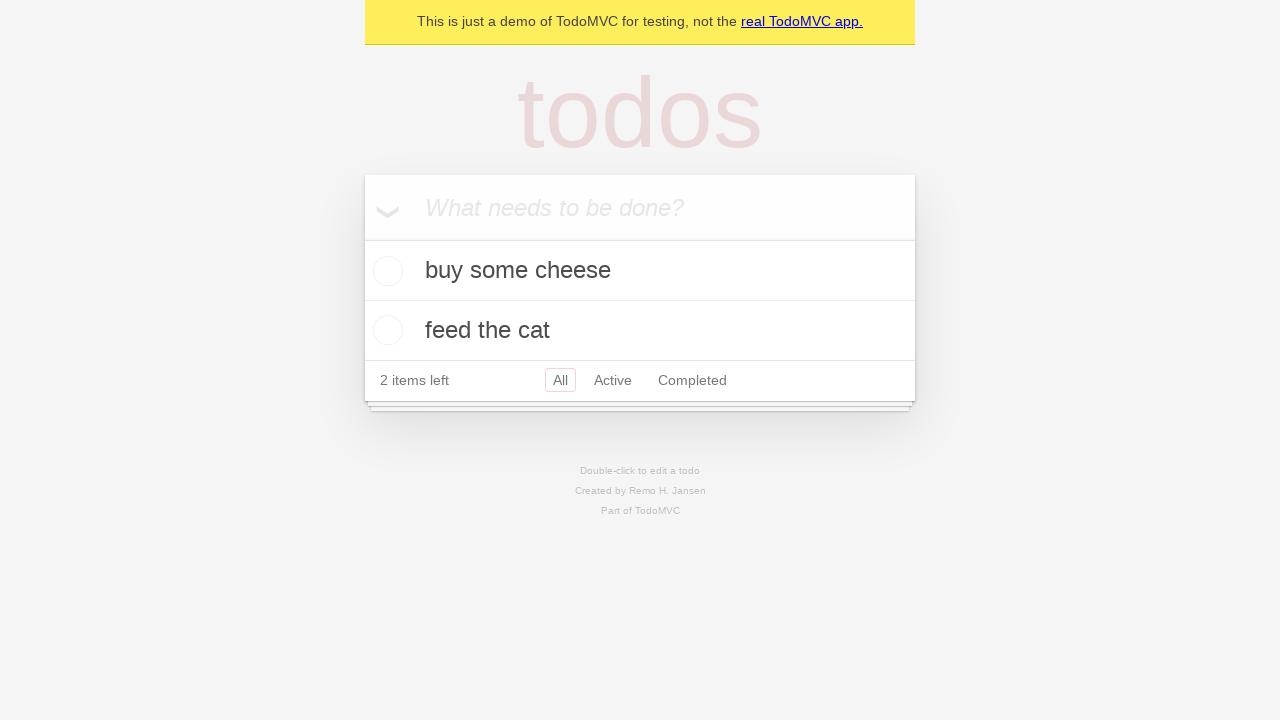

Filled input field with 'book a doctors appointment' on internal:attr=[placeholder="What needs to be done?"i]
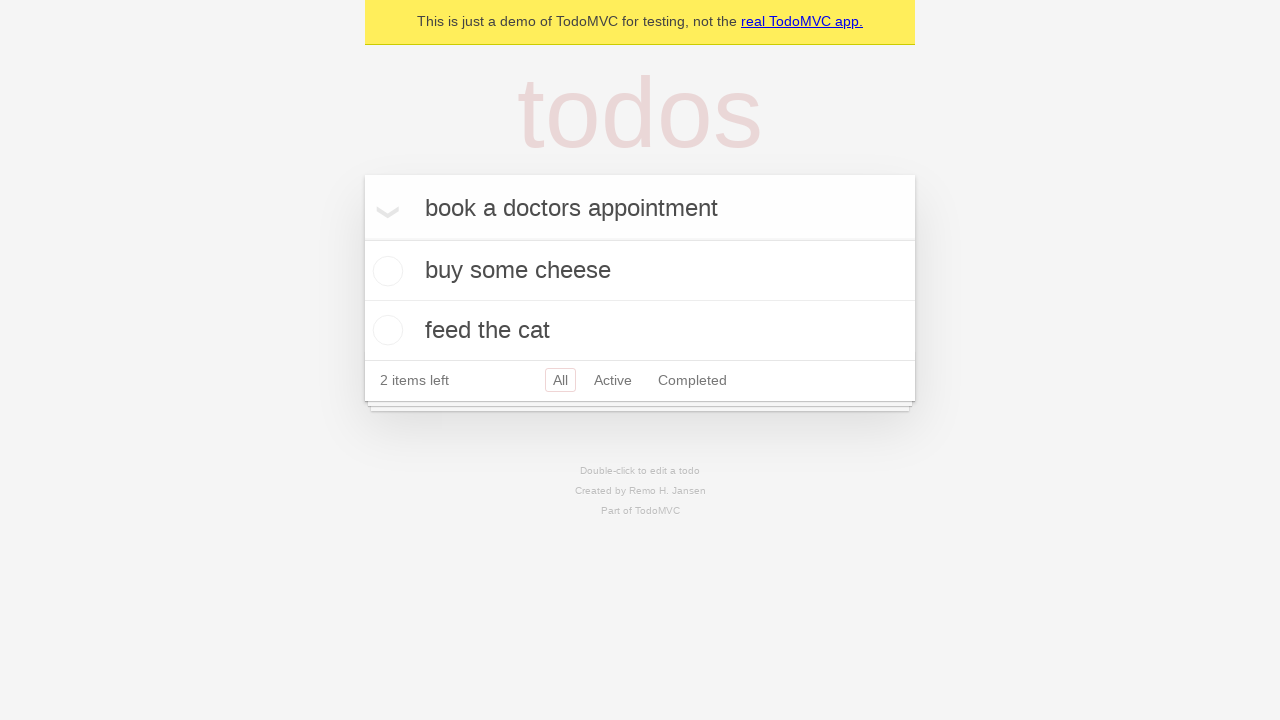

Pressed Enter to add third todo item on internal:attr=[placeholder="What needs to be done?"i]
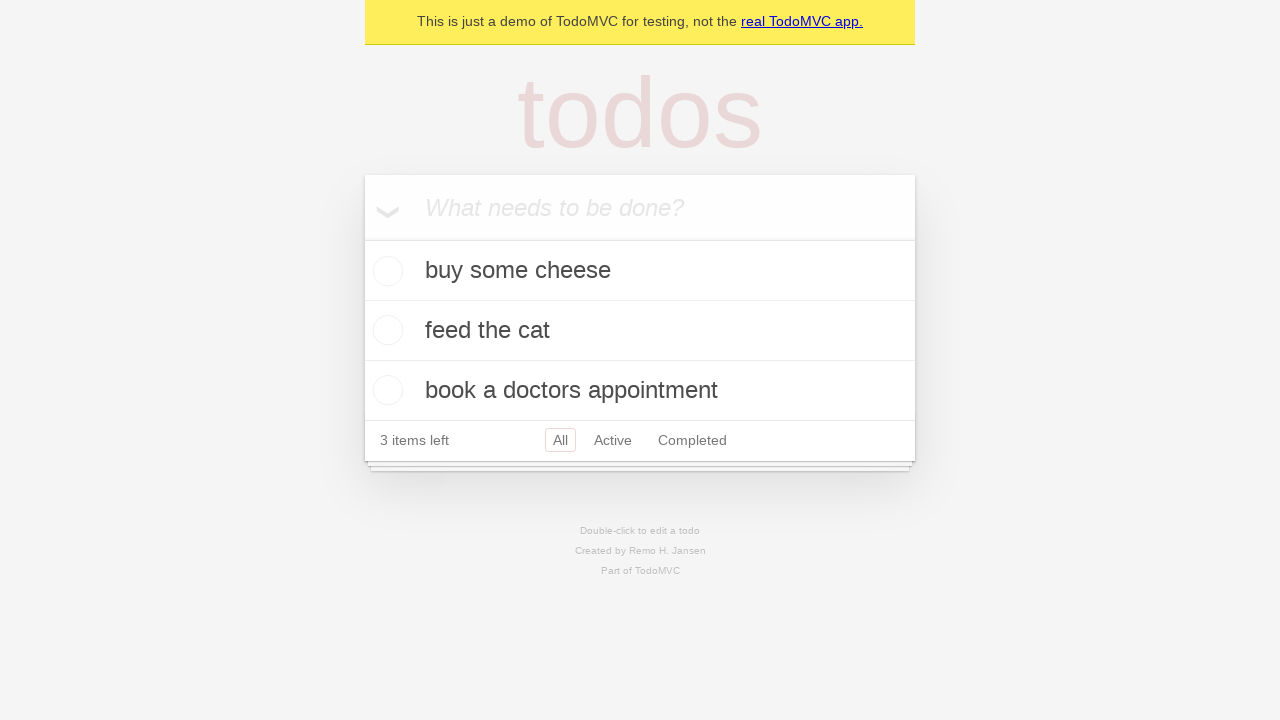

Todo counter element loaded
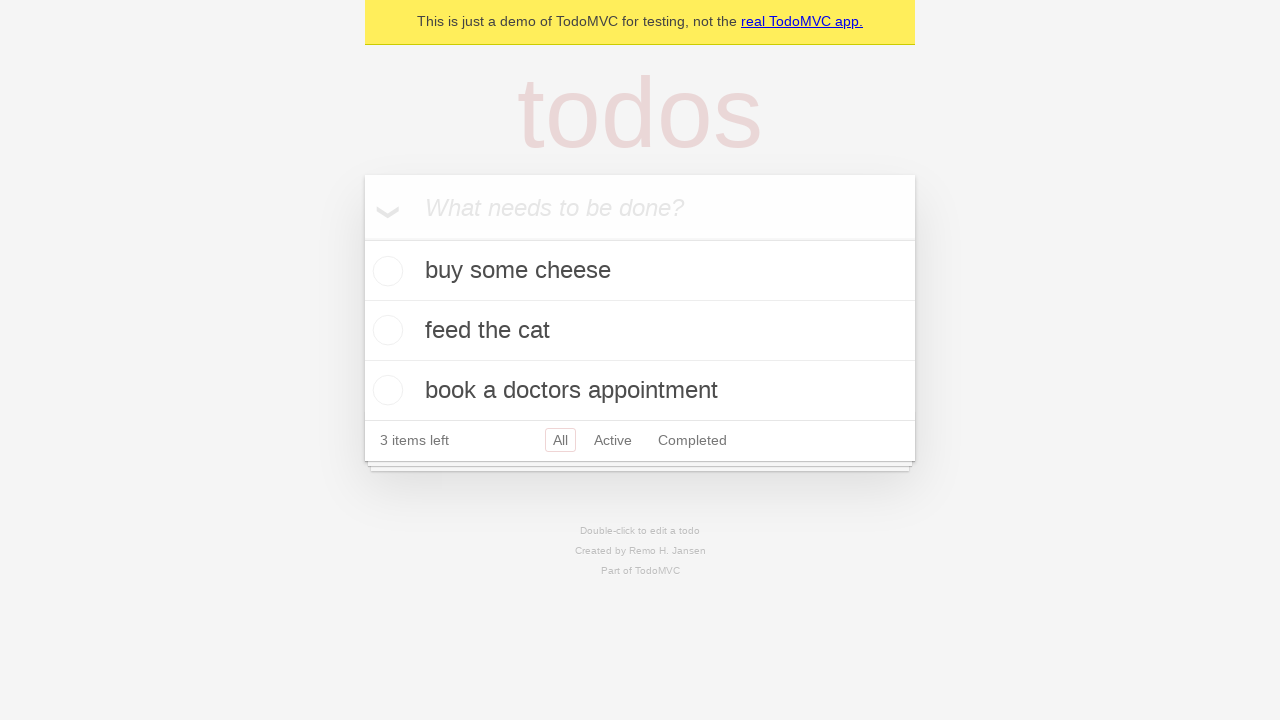

Verified all 3 todo items are present in the list
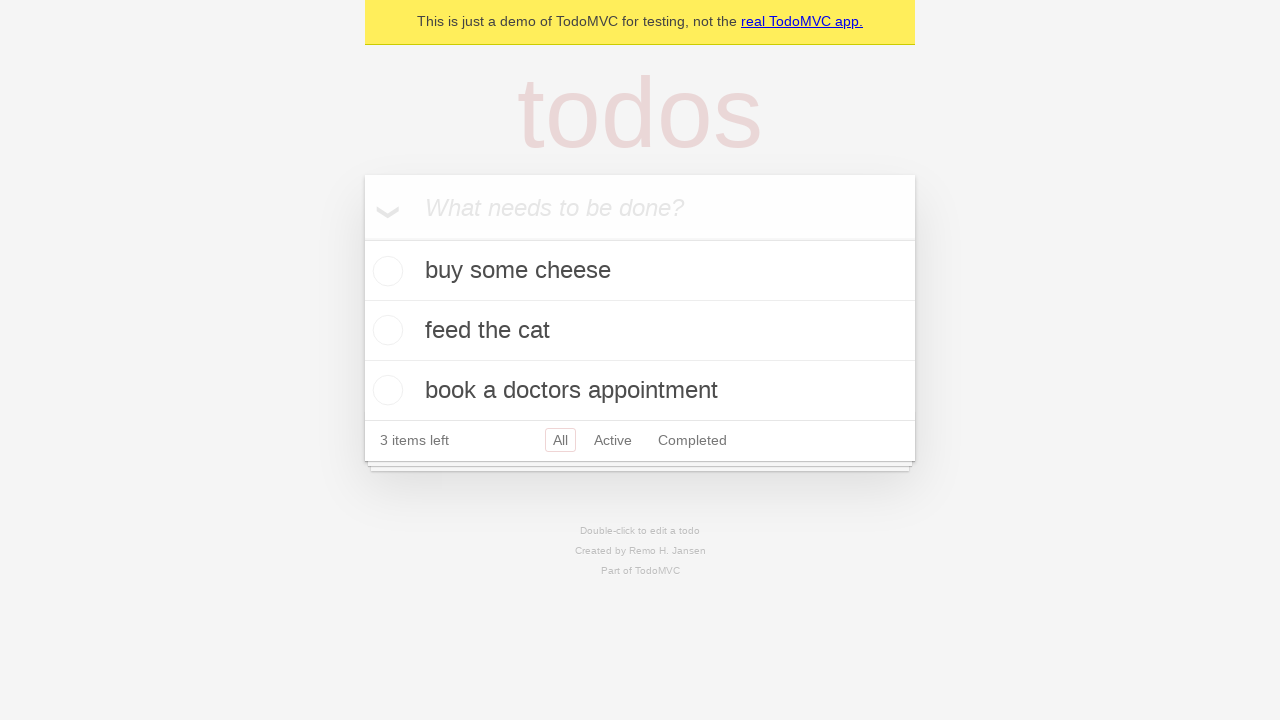

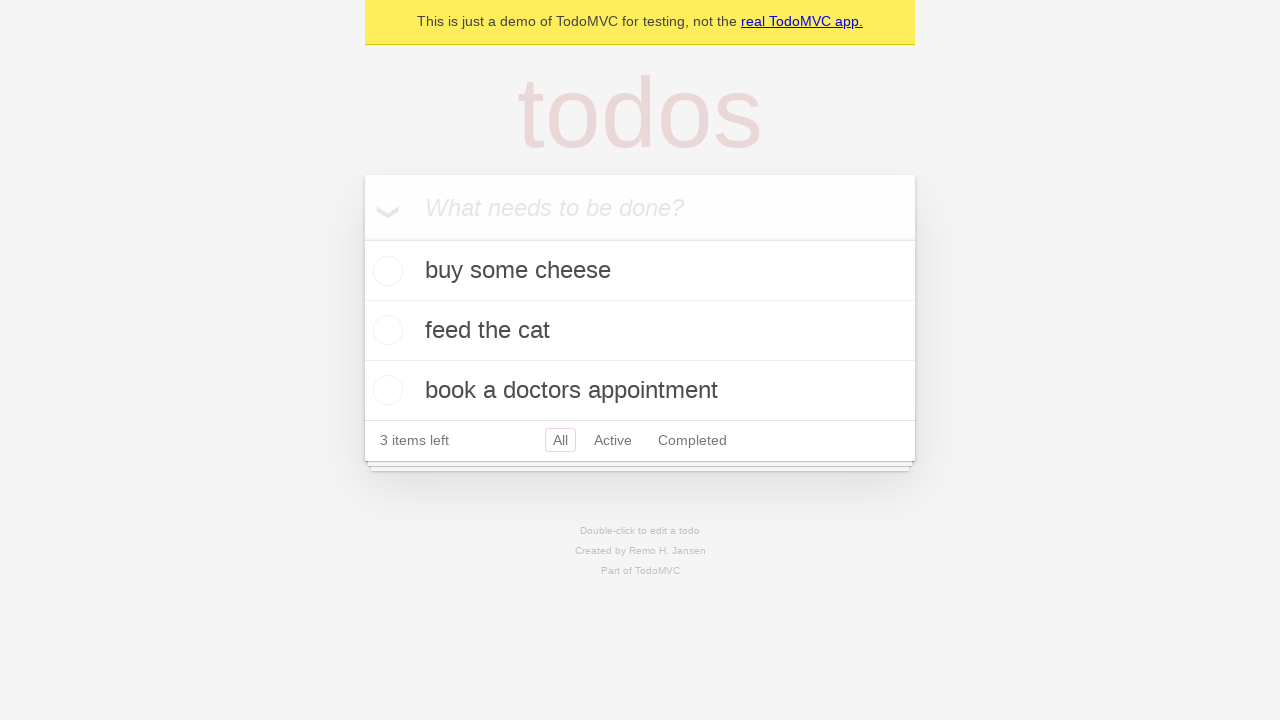